Tests notification message functionality by clicking a link to trigger a notification and verifying the notification appears

Starting URL: https://the-internet.herokuapp.com/notification_message_rendered

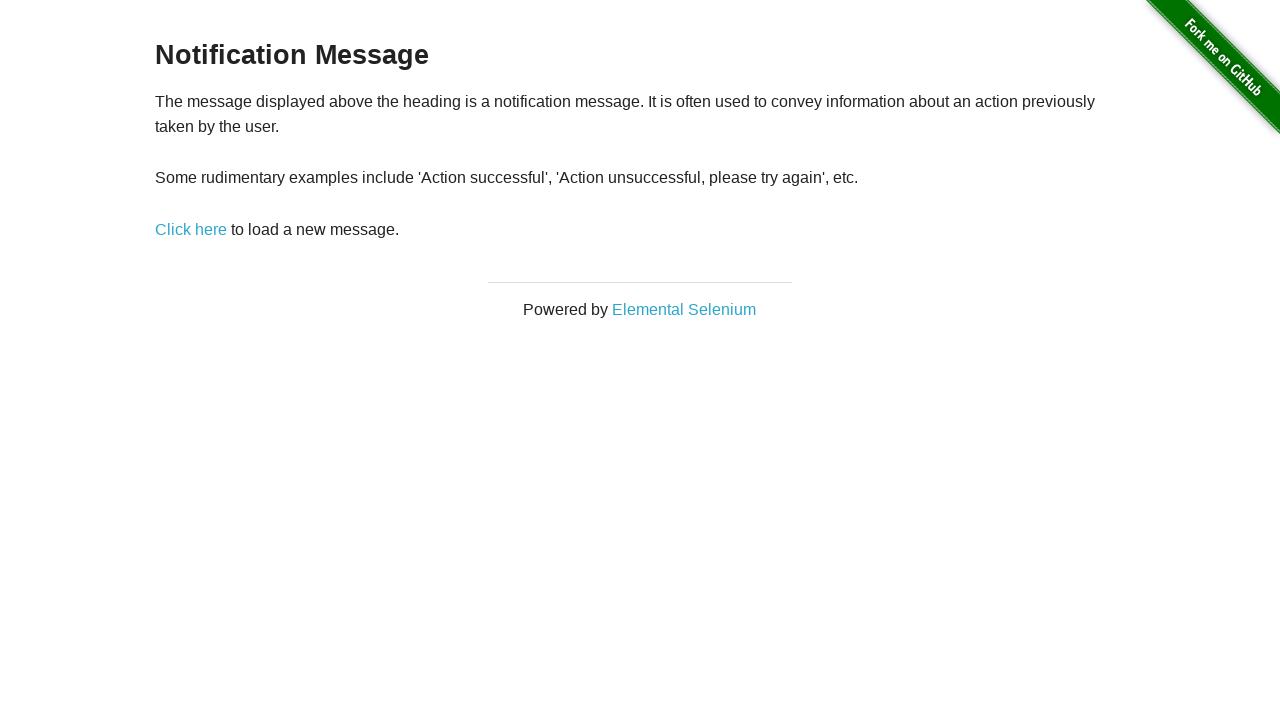

Clicked notification message link to trigger notification at (191, 229) on xpath=//div[@id='content']//a[@href='/notification_message']
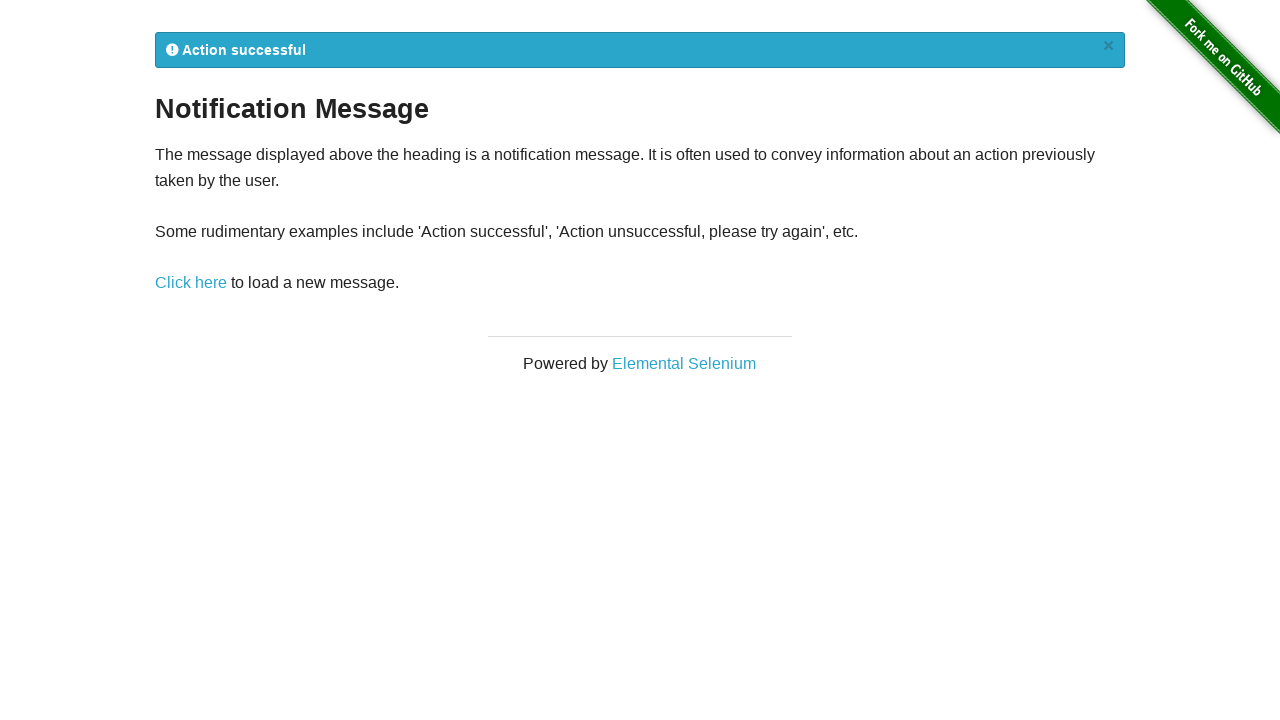

Notification message appeared on the page
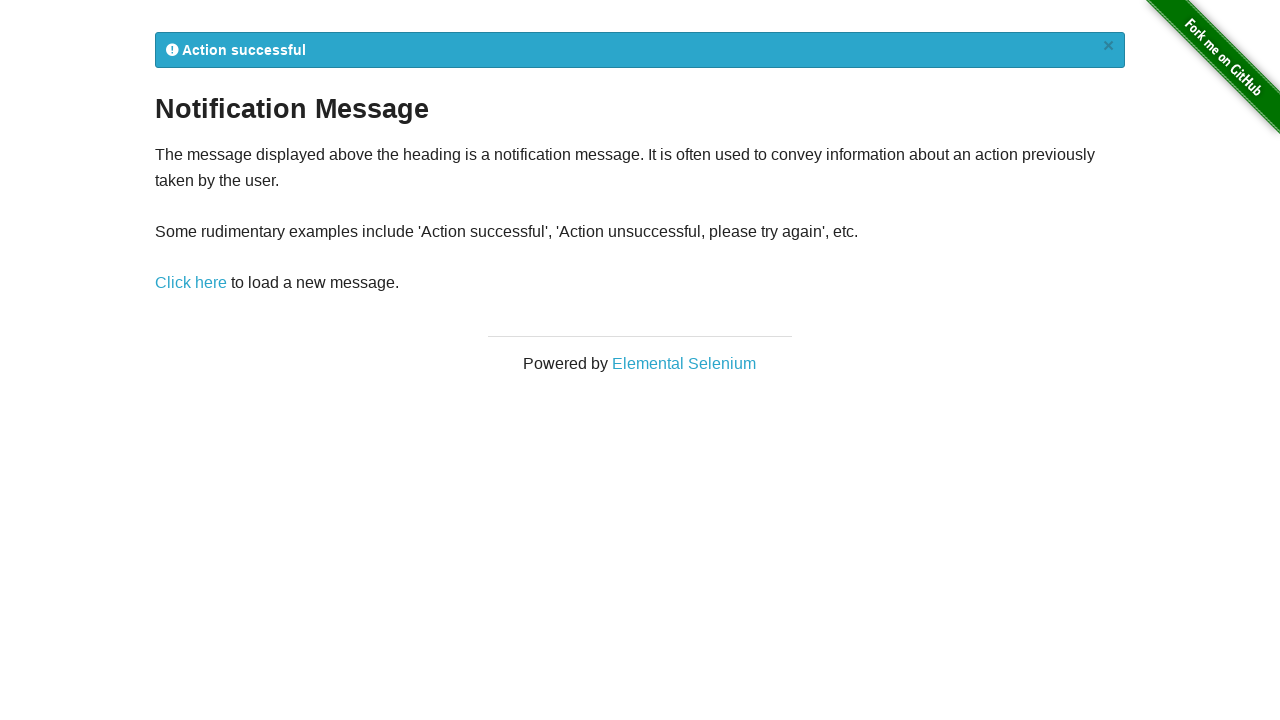

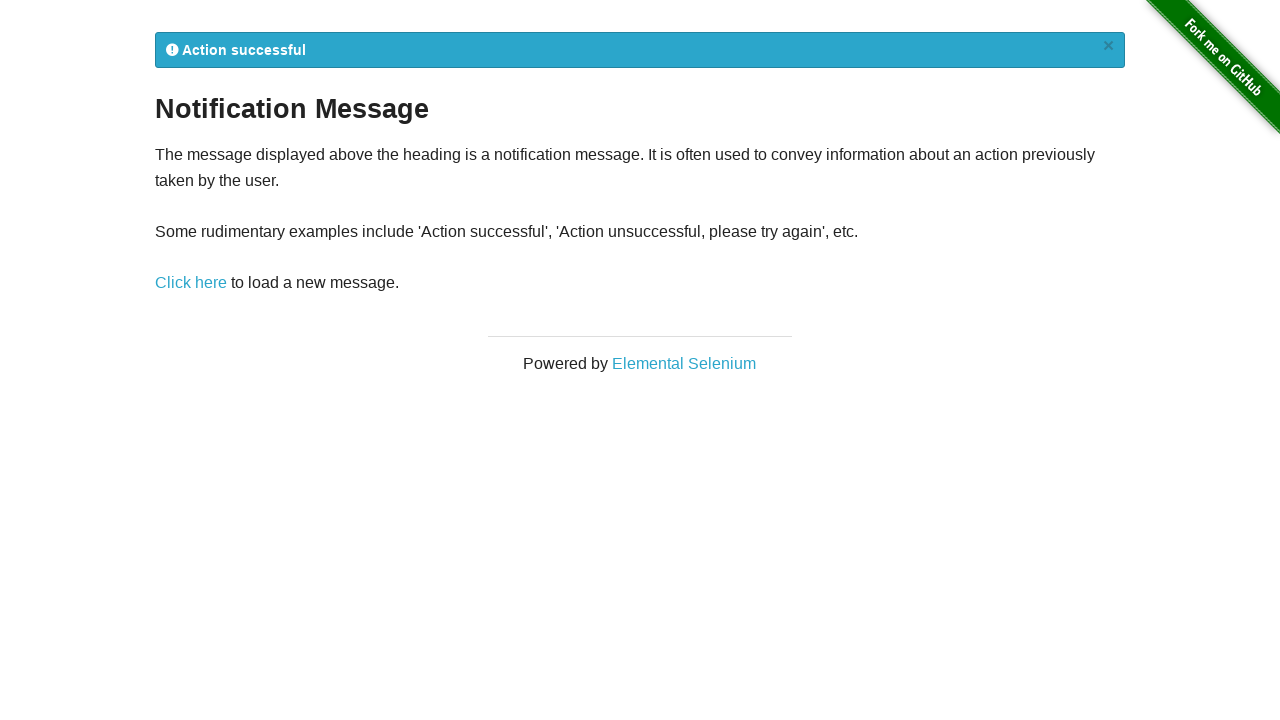